Verifies that the Haight & Ashbury section description paragraph contains relevant information on the Explore page.

Starting URL: https://ancabota09.wixsite.com/intern/explore

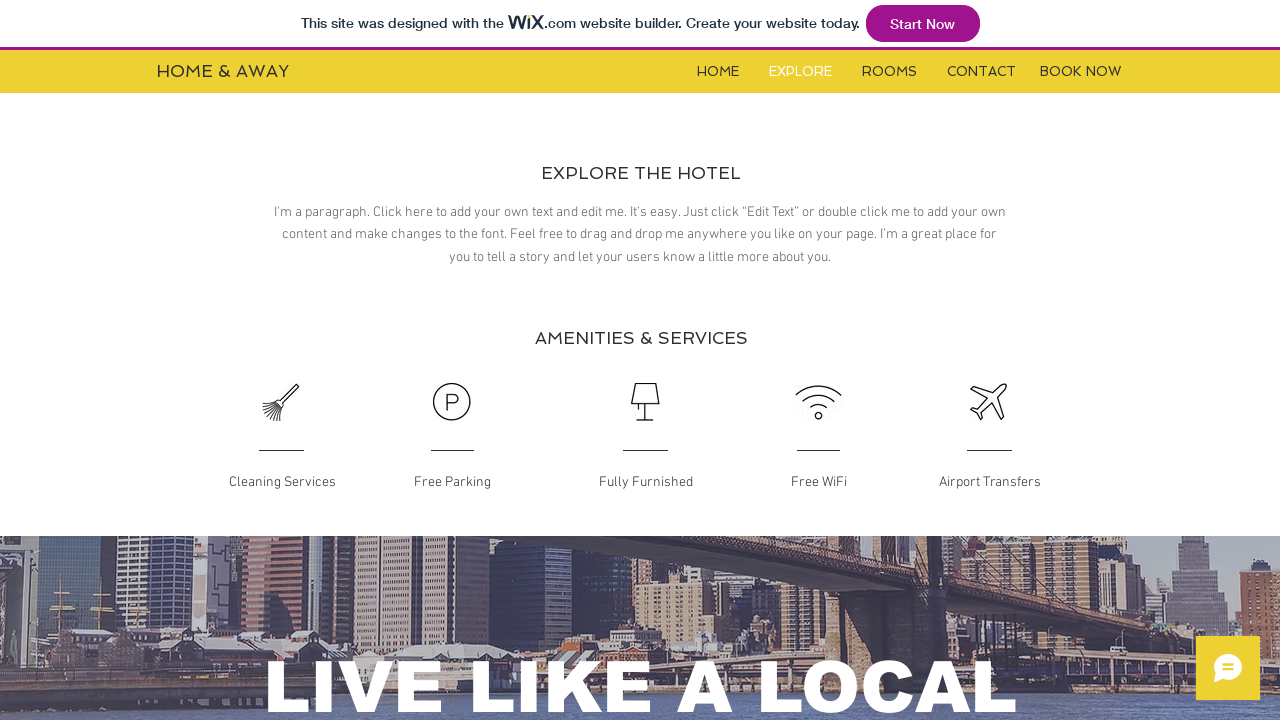

Navigated to Explore page
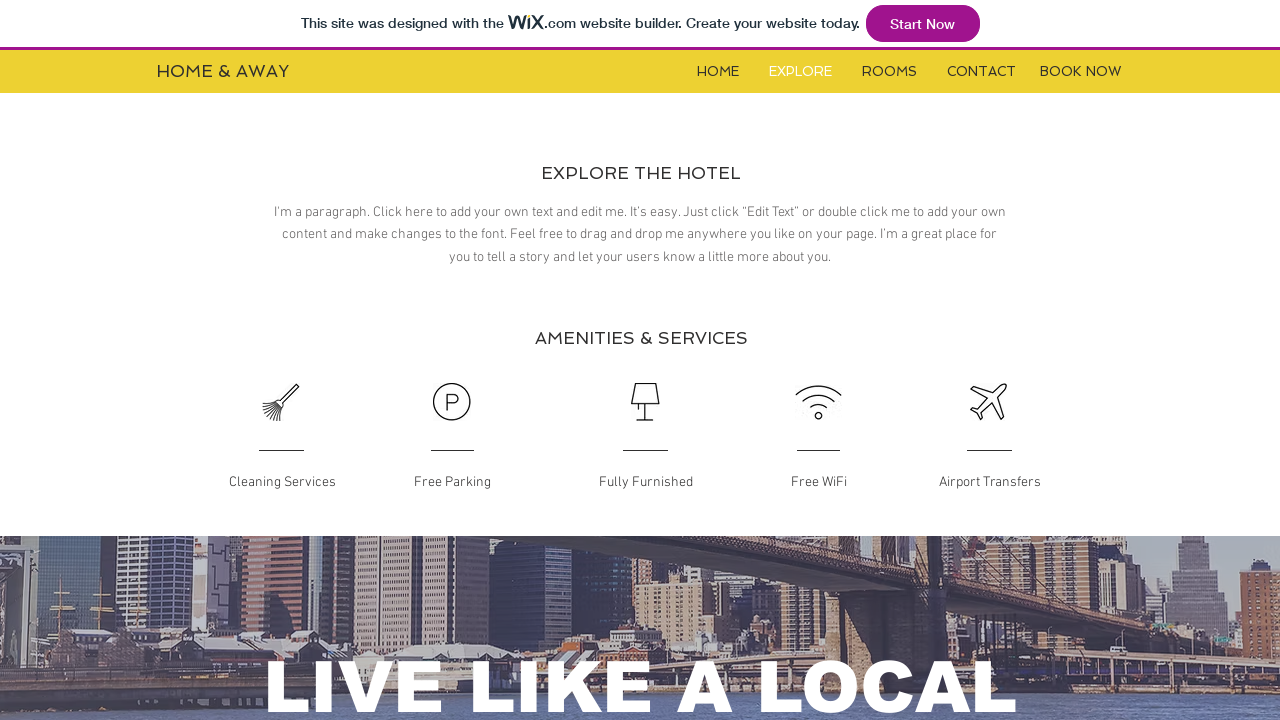

Haight & Ashbury description paragraph loaded and visible
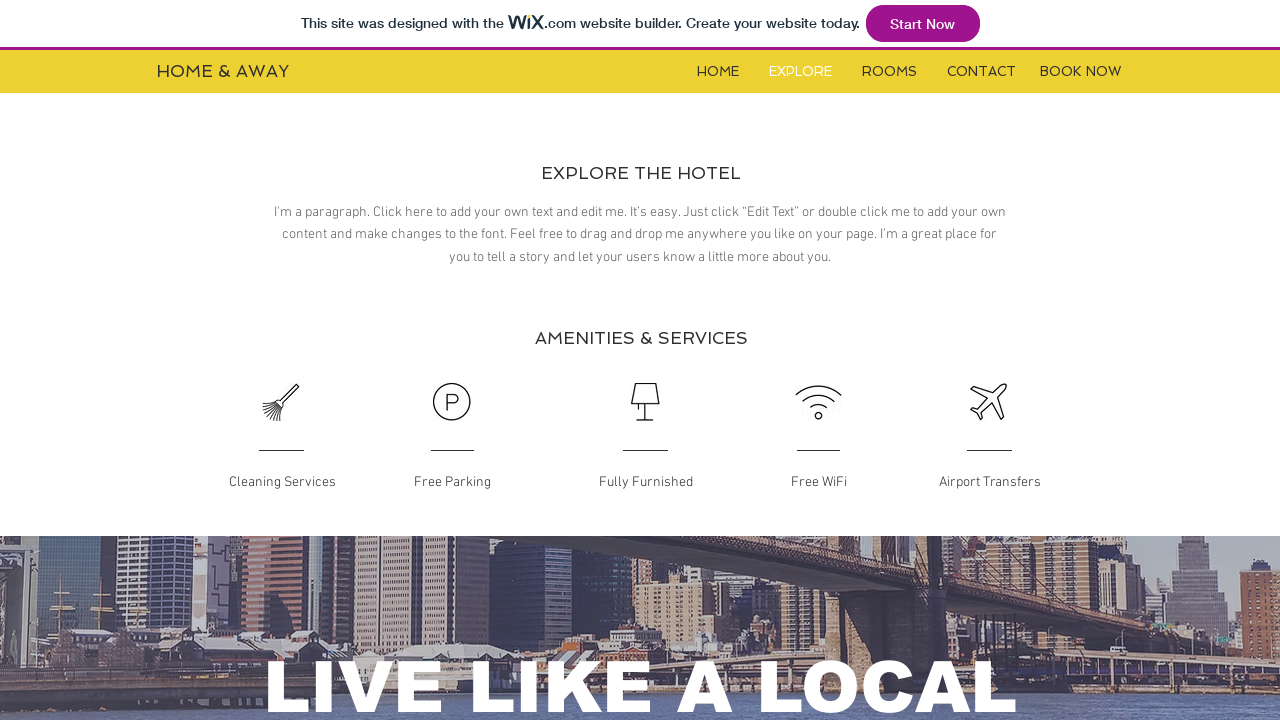

Retrieved Haight & Ashbury paragraph text: I'm a paragraph. Click here to add your own text and edit me. I’m a great place for you to tell a story and let your users know a little more about you.
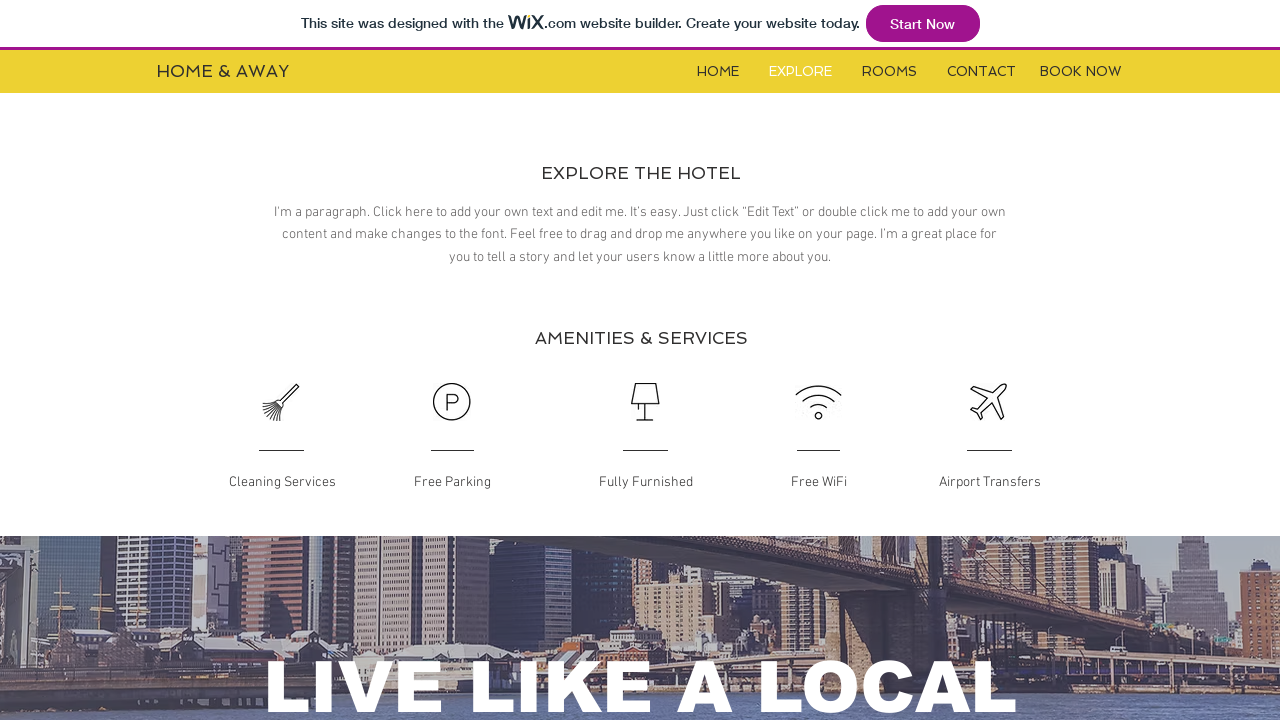

Verified paragraph contains relevant information
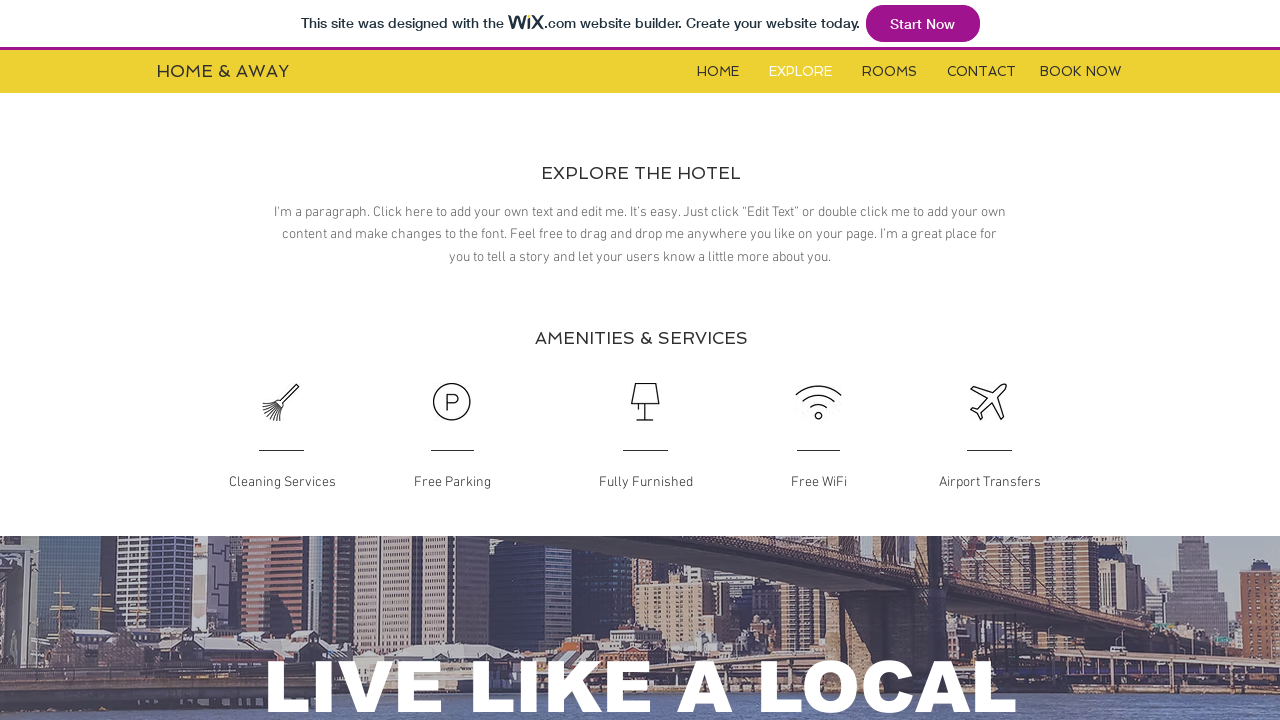

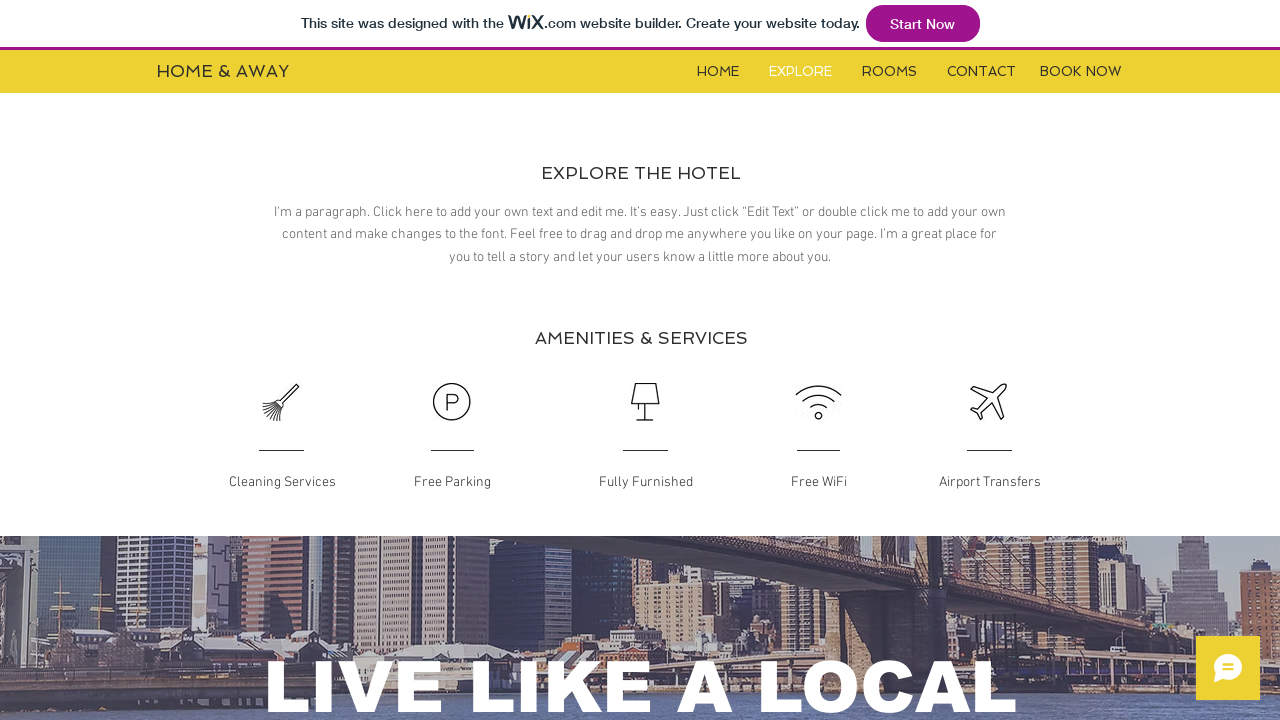